Tests browser window management by resizing, repositioning, minimizing, maximizing, and setting to fullscreen mode

Starting URL: https://www.techproeducation.com

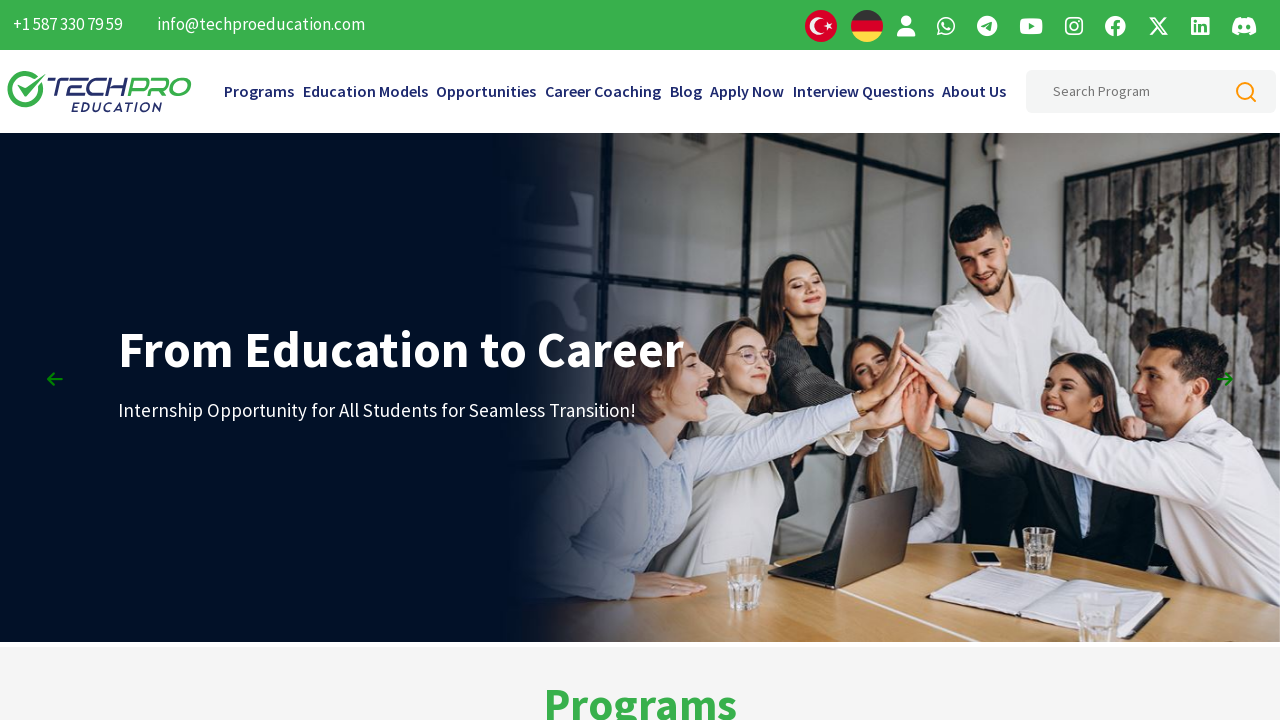

Retrieved initial window position
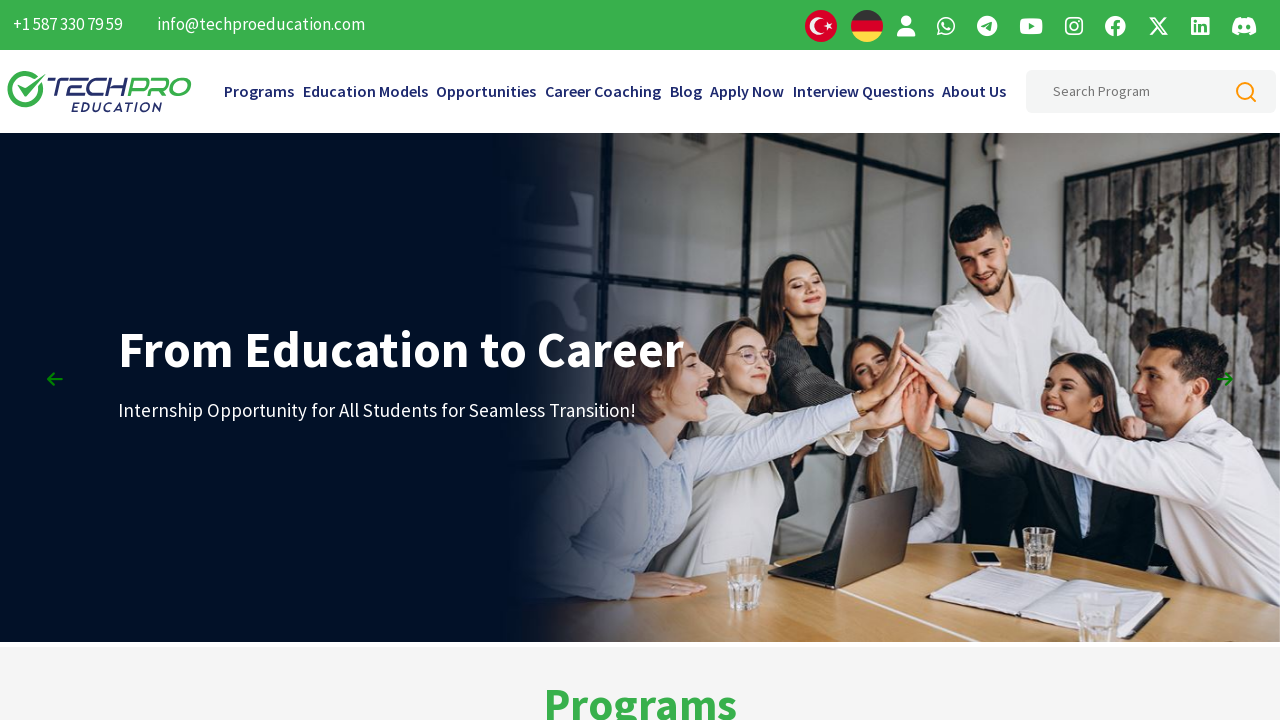

Retrieved initial window size
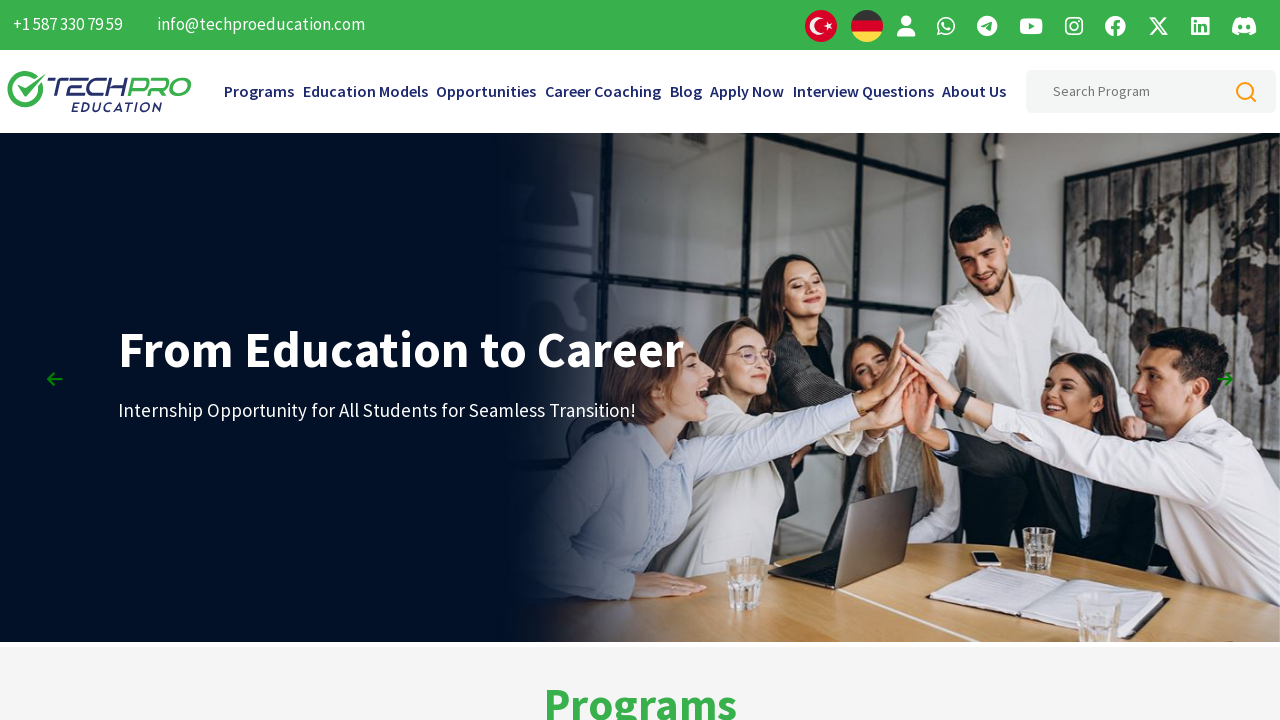

Maximized browser window to screen dimensions
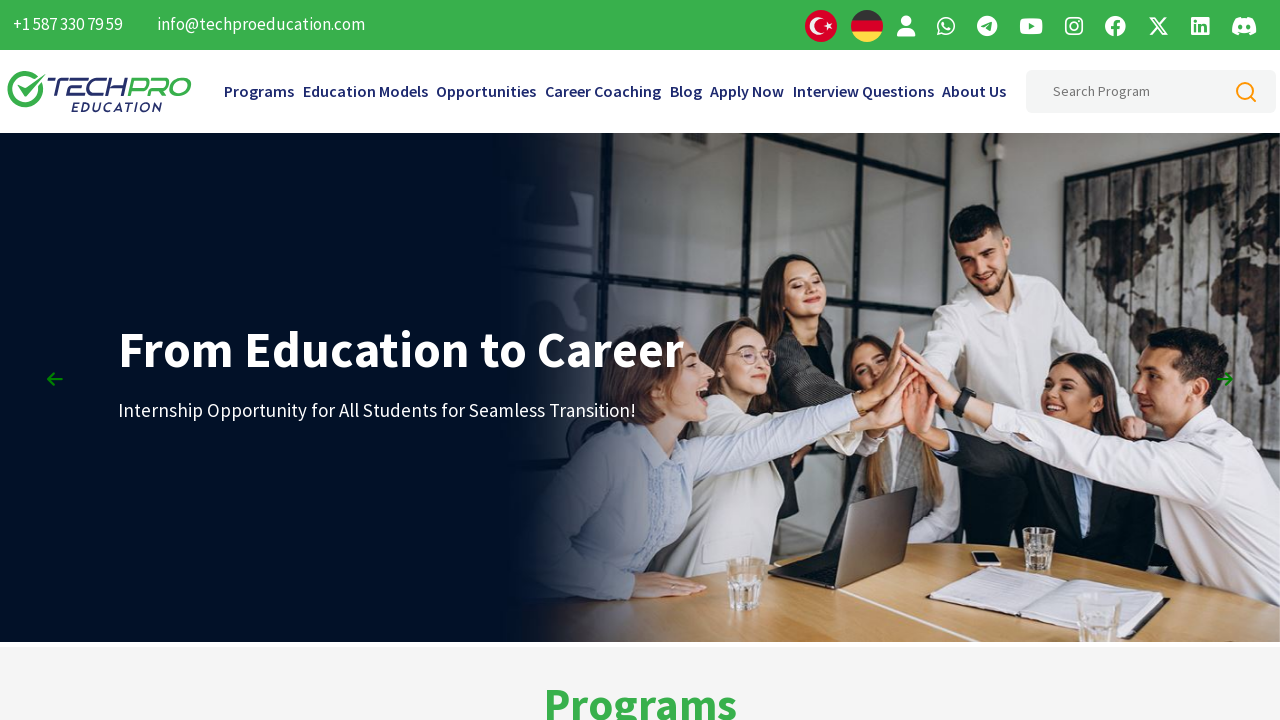

Retrieved window position after maximizing
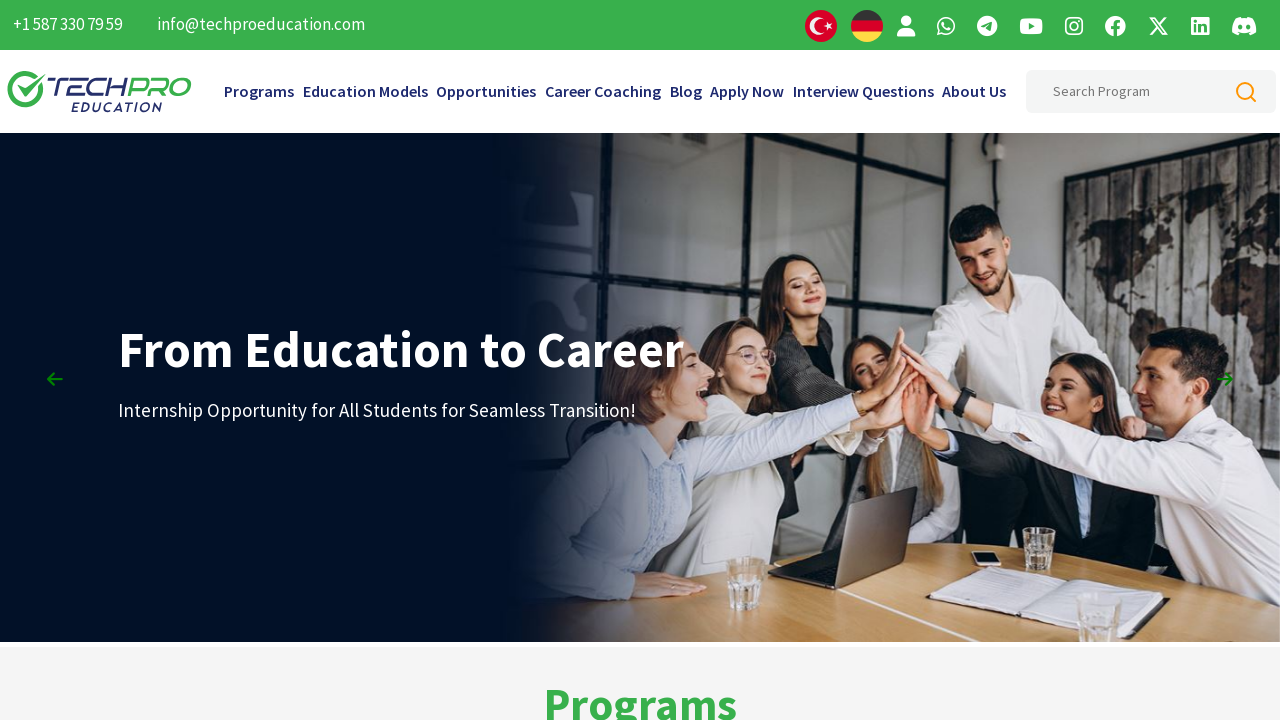

Retrieved window size after maximizing
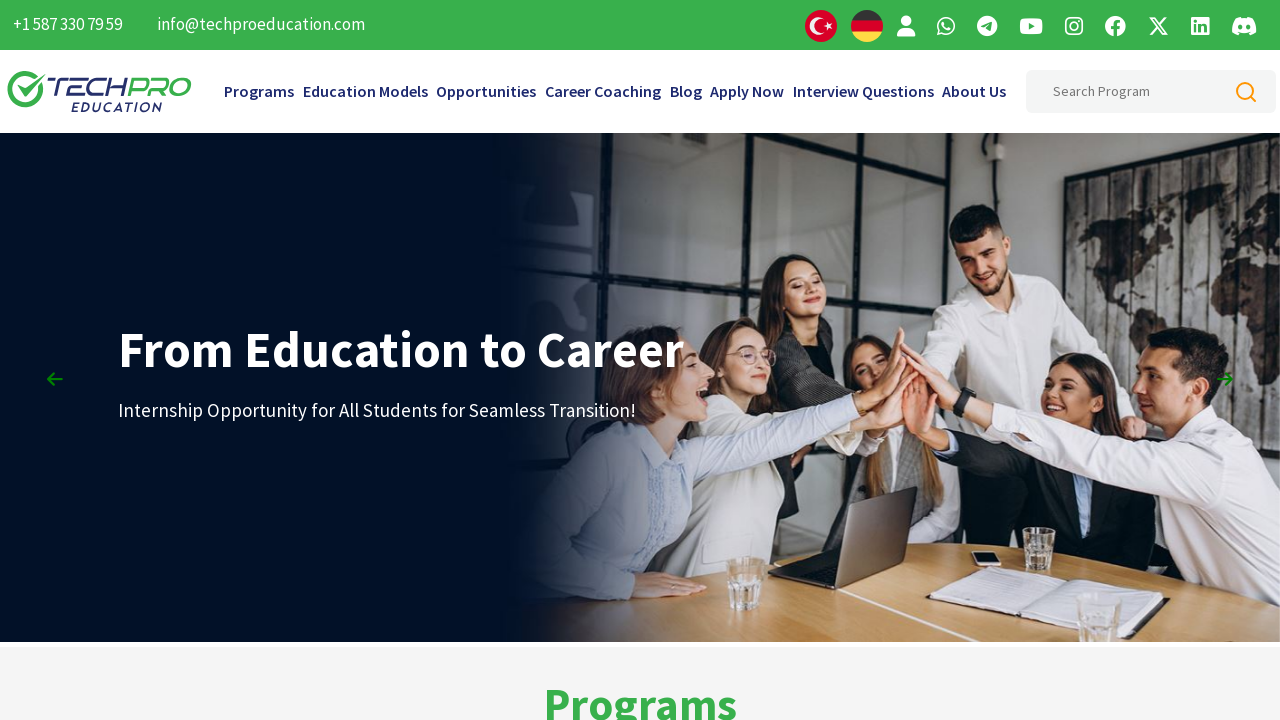

Waited 3 seconds after maximizing
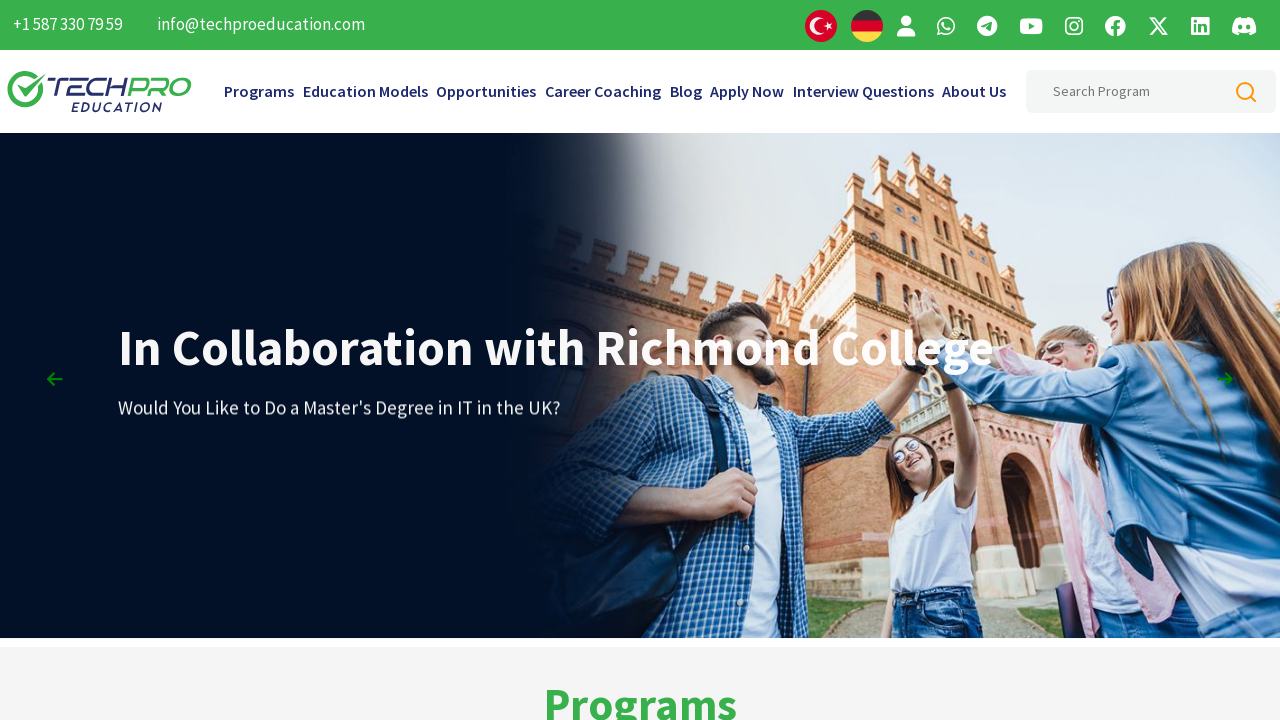

Resized window to simulate minimized state (200x200)
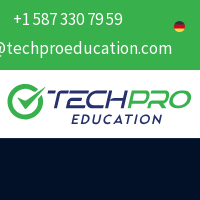

Waited 3 seconds after minimizing
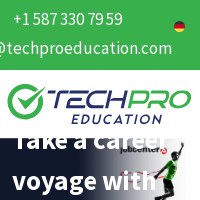

Set window to fullscreen simulation (1920x1080)
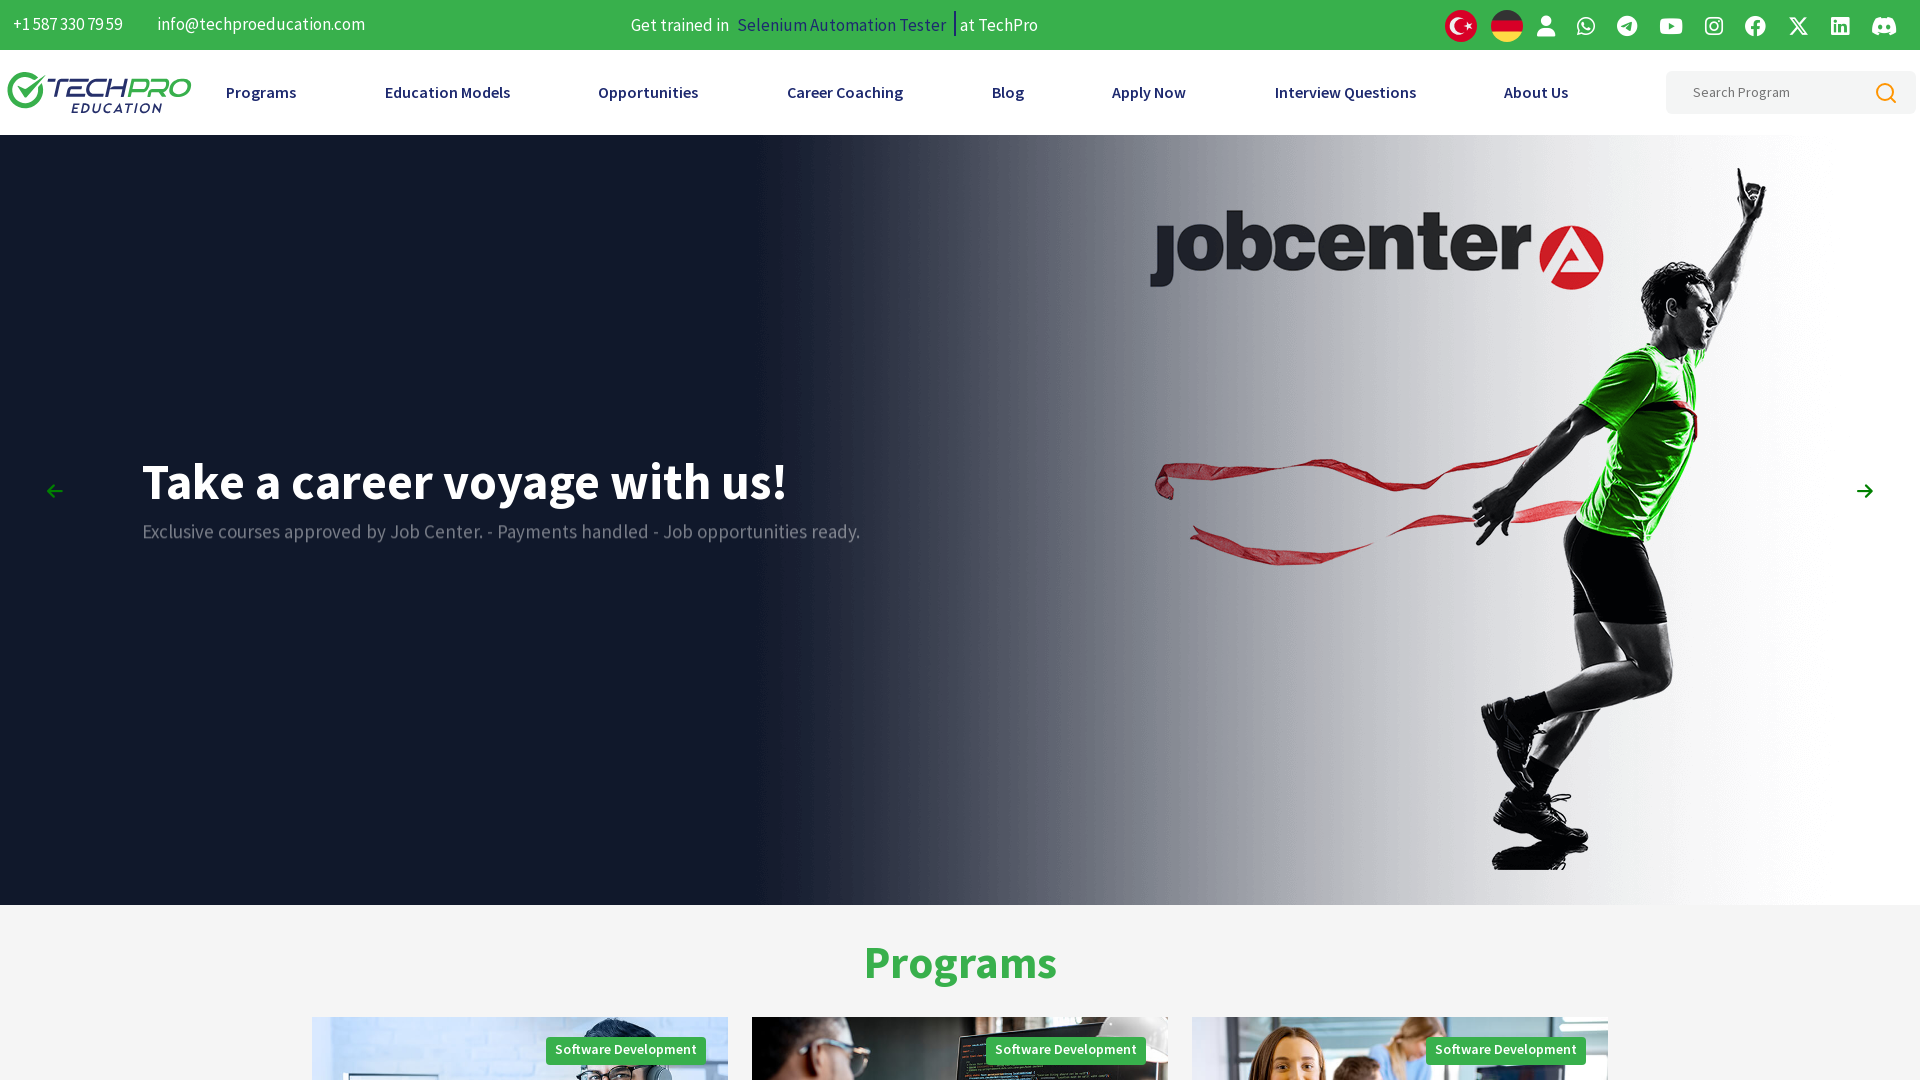

Waited 3 seconds in fullscreen mode
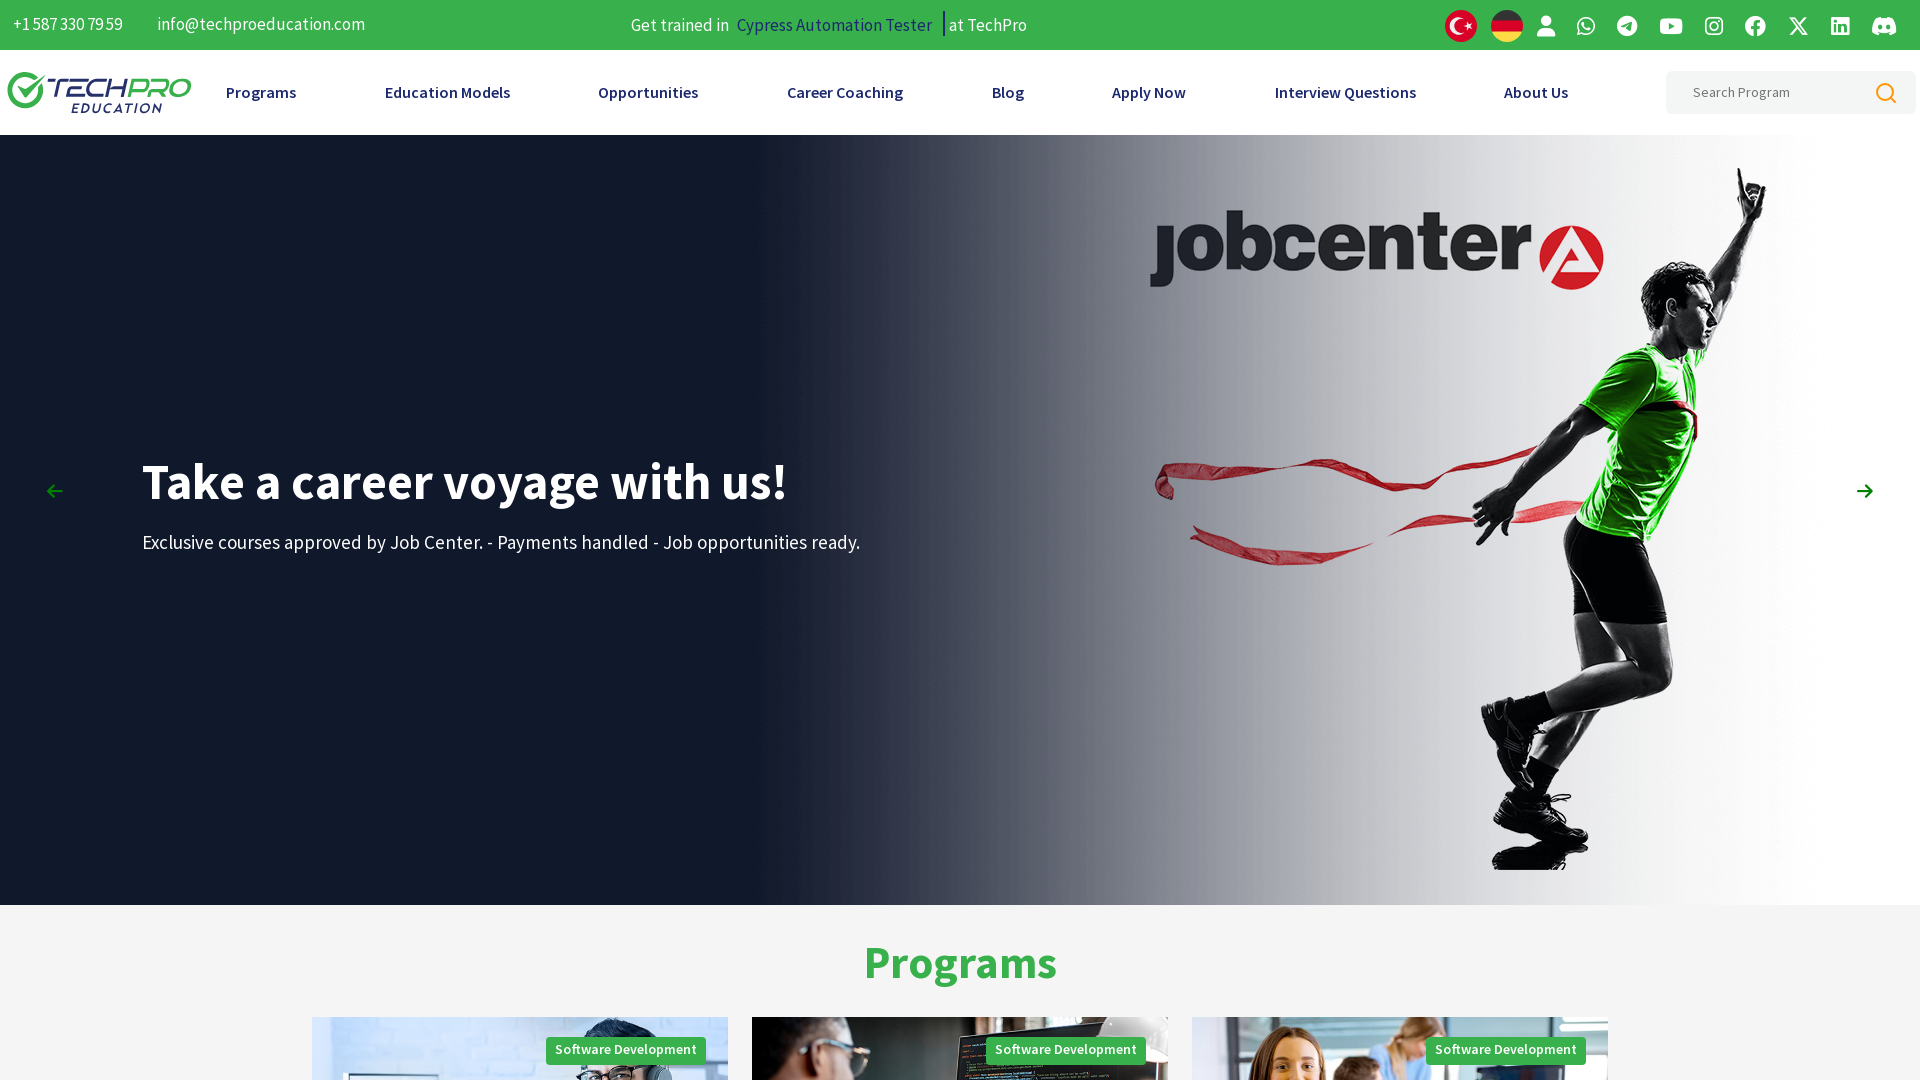

Resized window to specific dimensions (600x600)
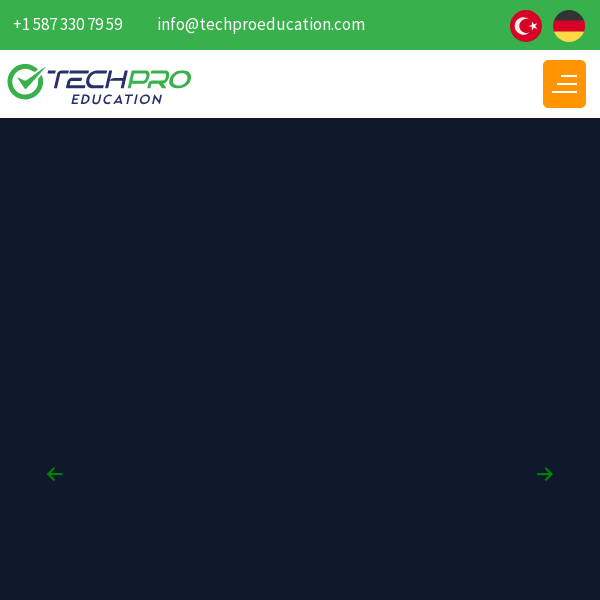

Waited 3 seconds after setting specific window size
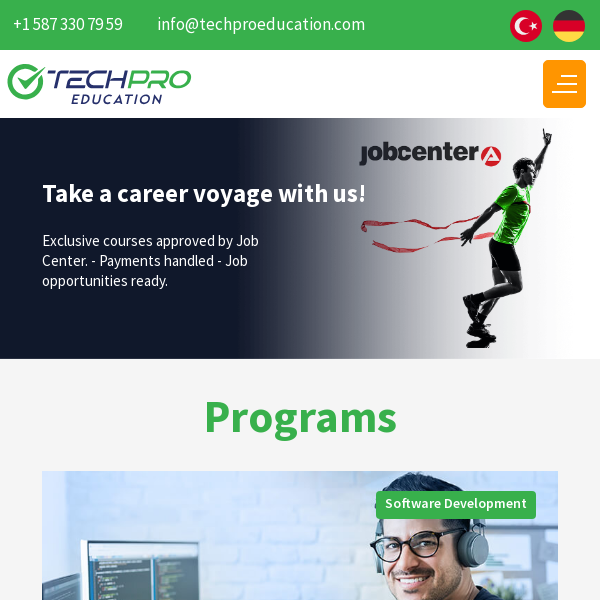

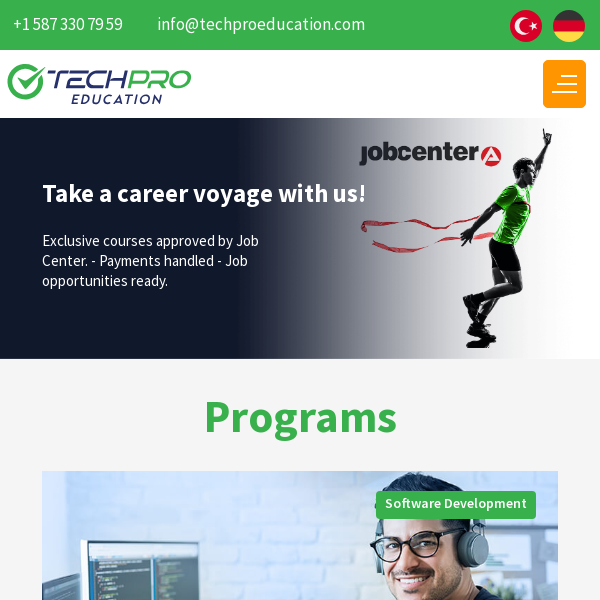